Tests shift-click modifier key action on a menu element link

Starting URL: https://the-internet.herokuapp.com/shifting_content

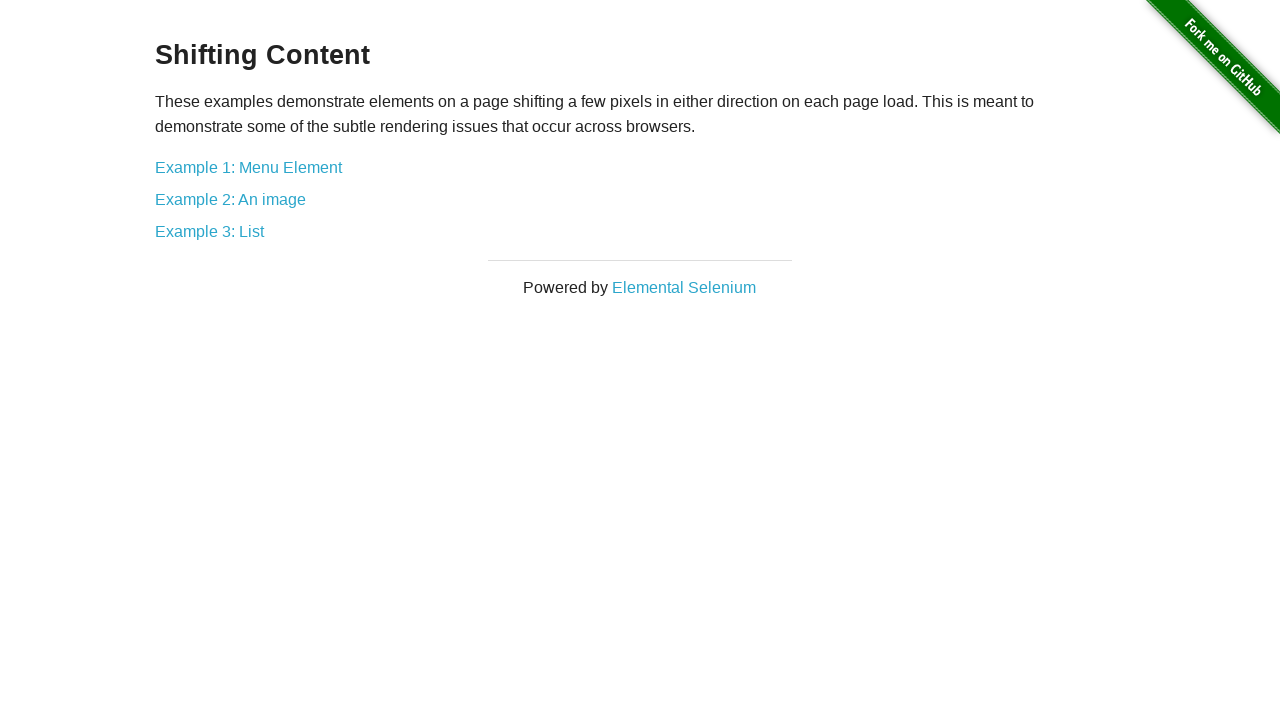

Navigated to shifting content test page
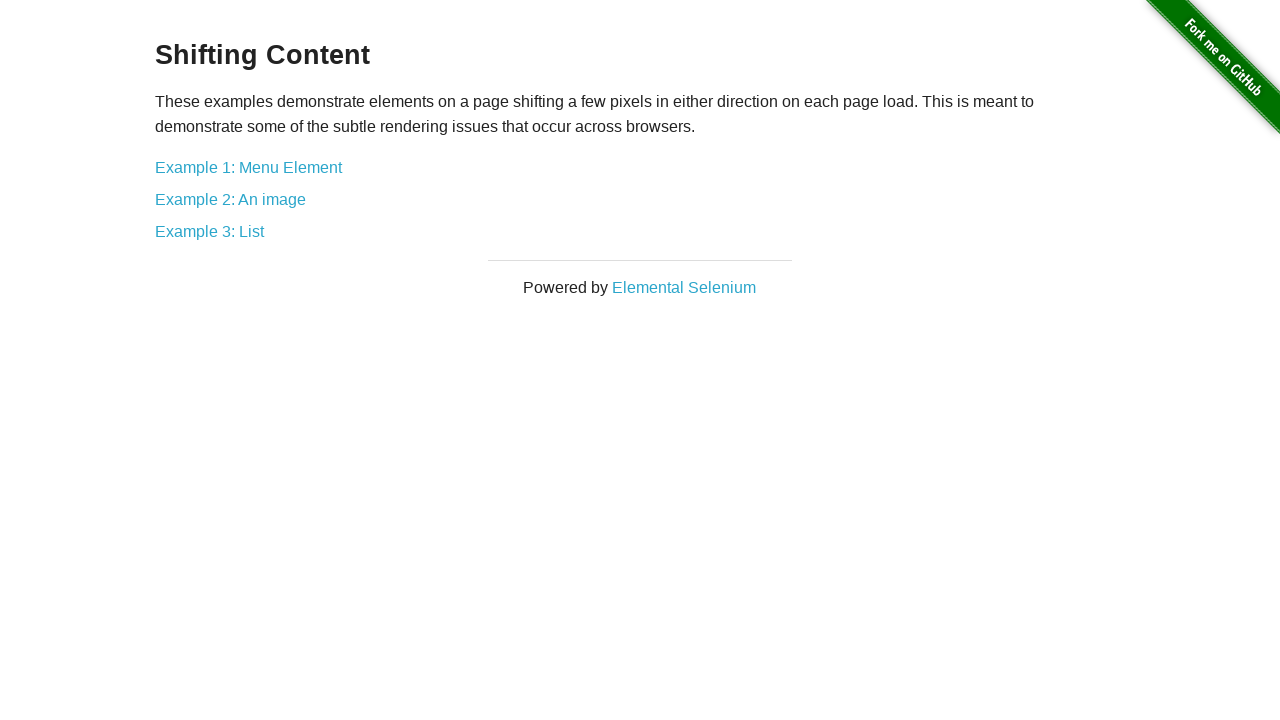

Page loaded with networkidle state
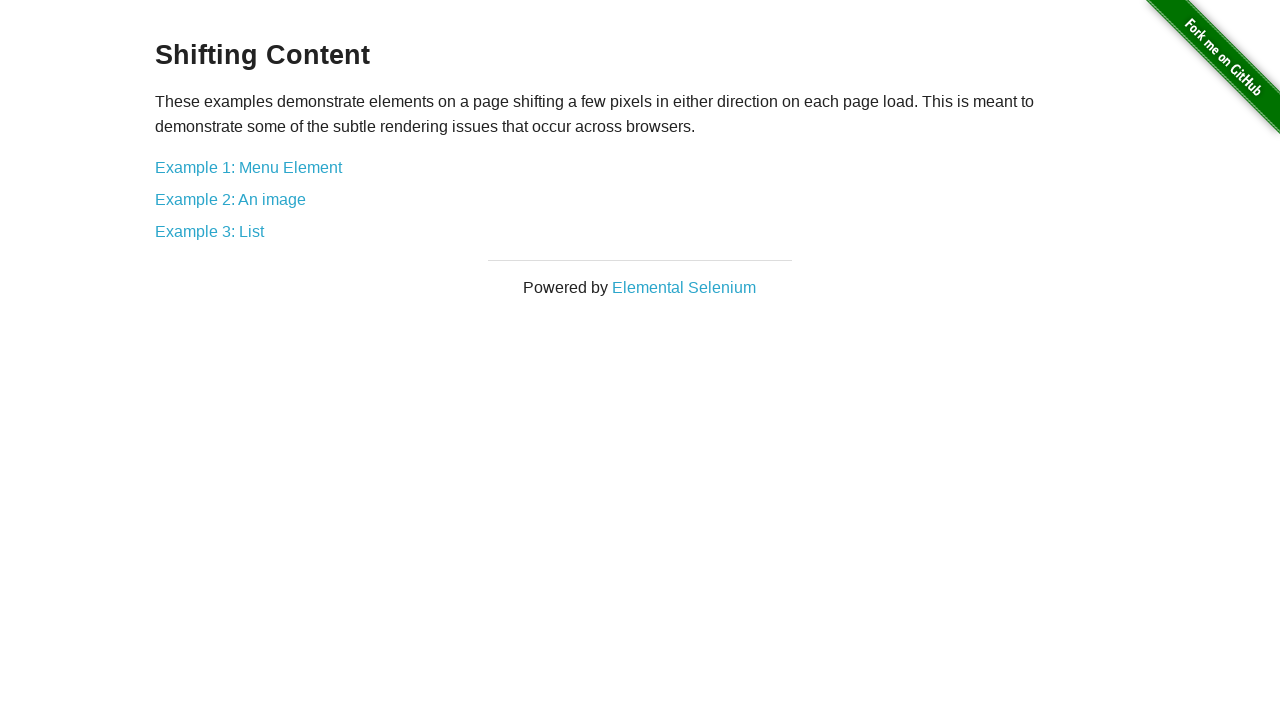

Performed shift-click on 'Example 1: Menu Element' link at (248, 167) on internal:text="Example 1: Menu Element"i
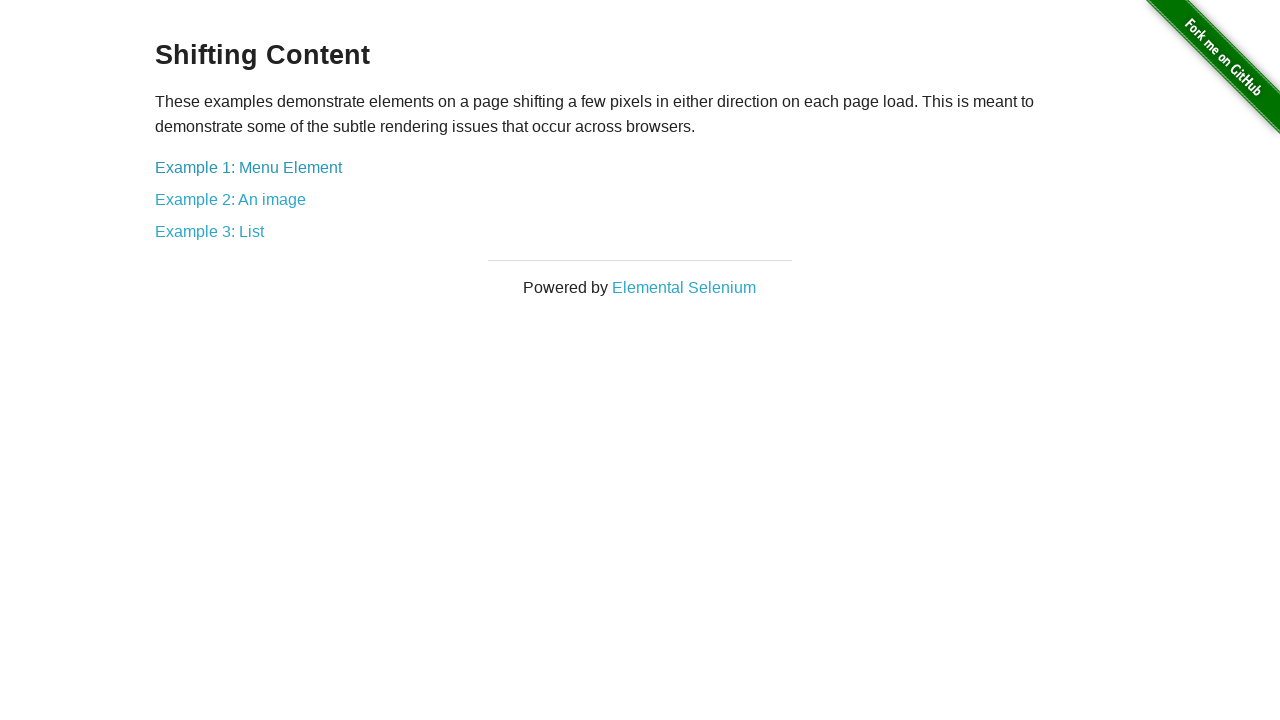

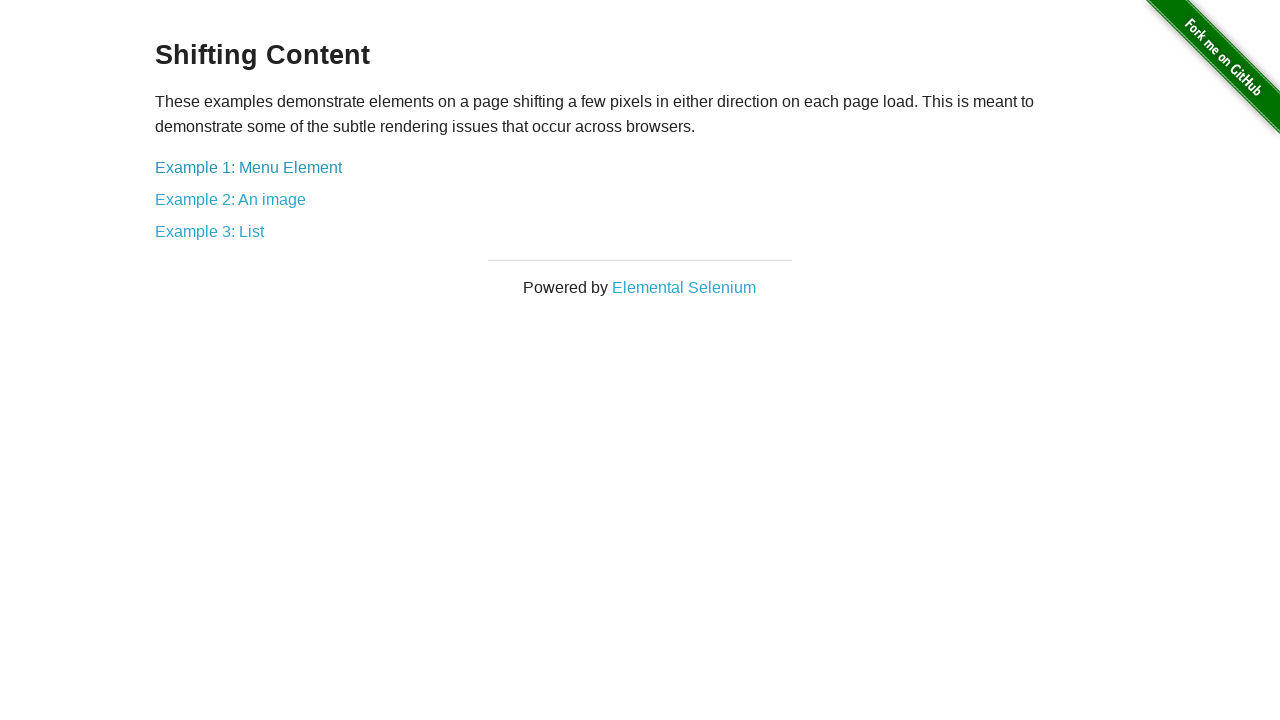